Tests menu navigation by hovering over nested menu items to reveal sub-menus and sub-sub-menus

Starting URL: https://demoqa.com/menu

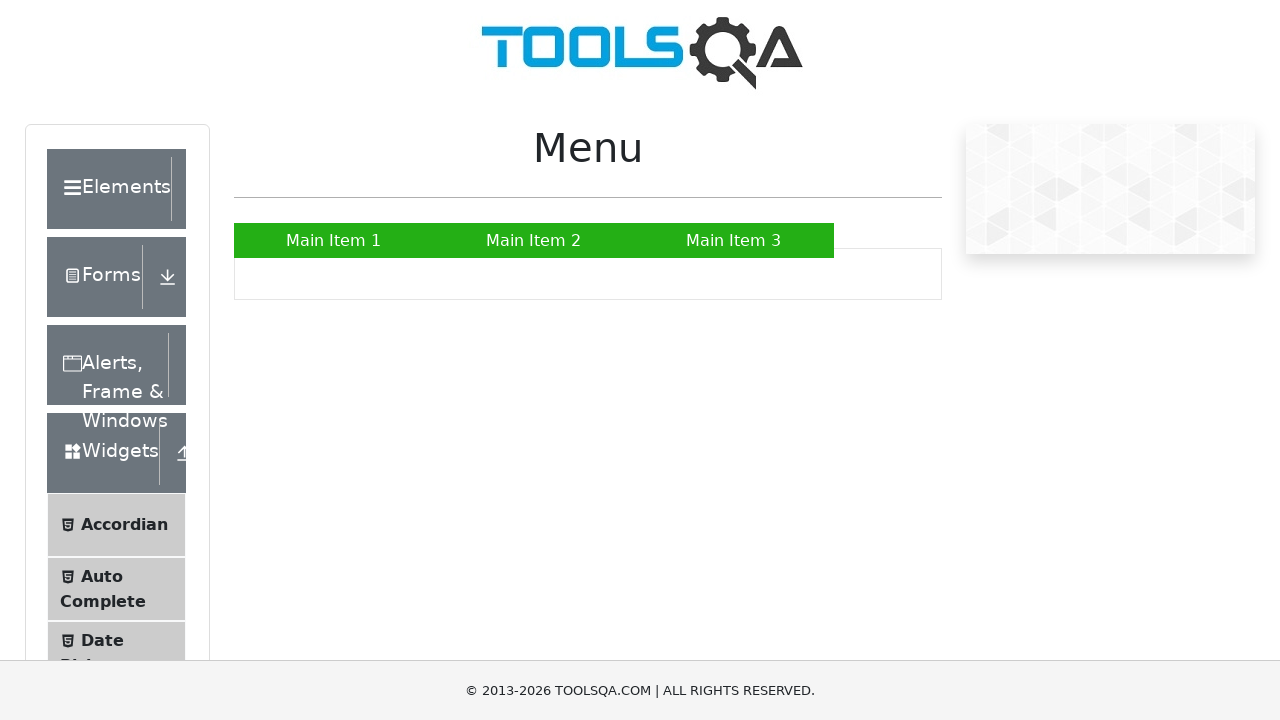

Scrolled Main Item 2 into view
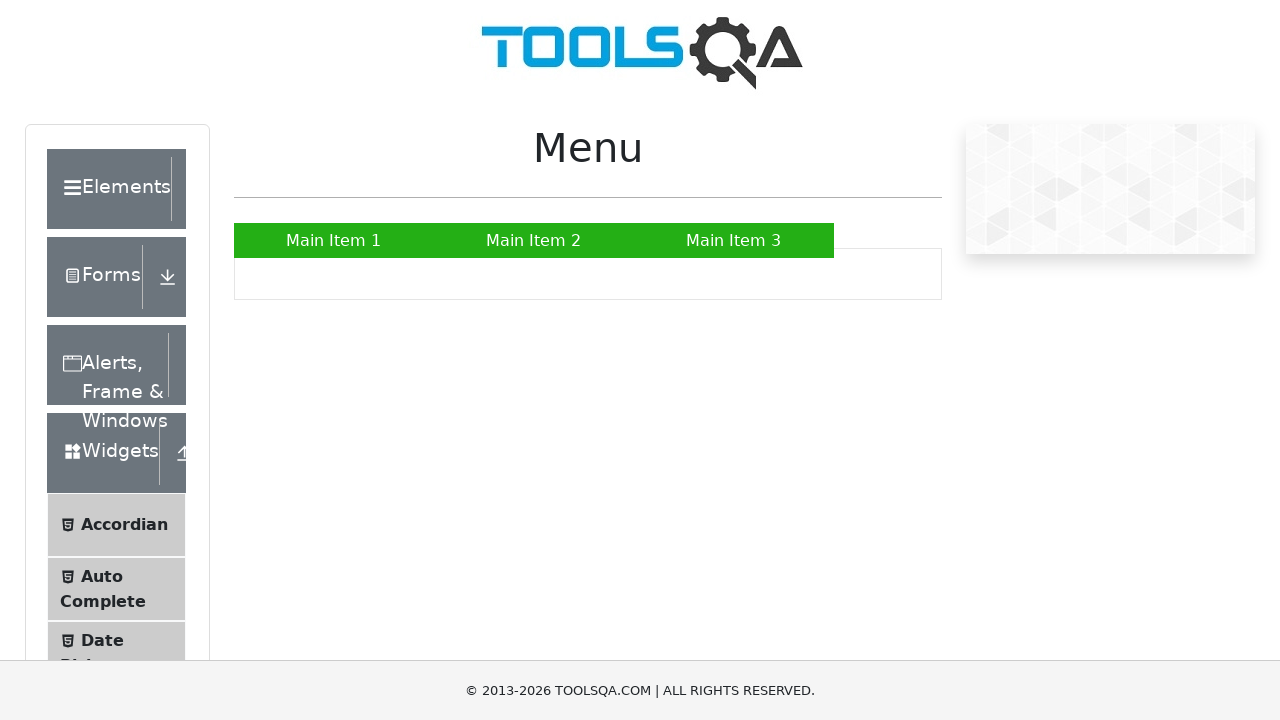

Hovered over Main Item 2 to reveal submenu at (534, 240) on xpath=//a[text()='Main Item 2']
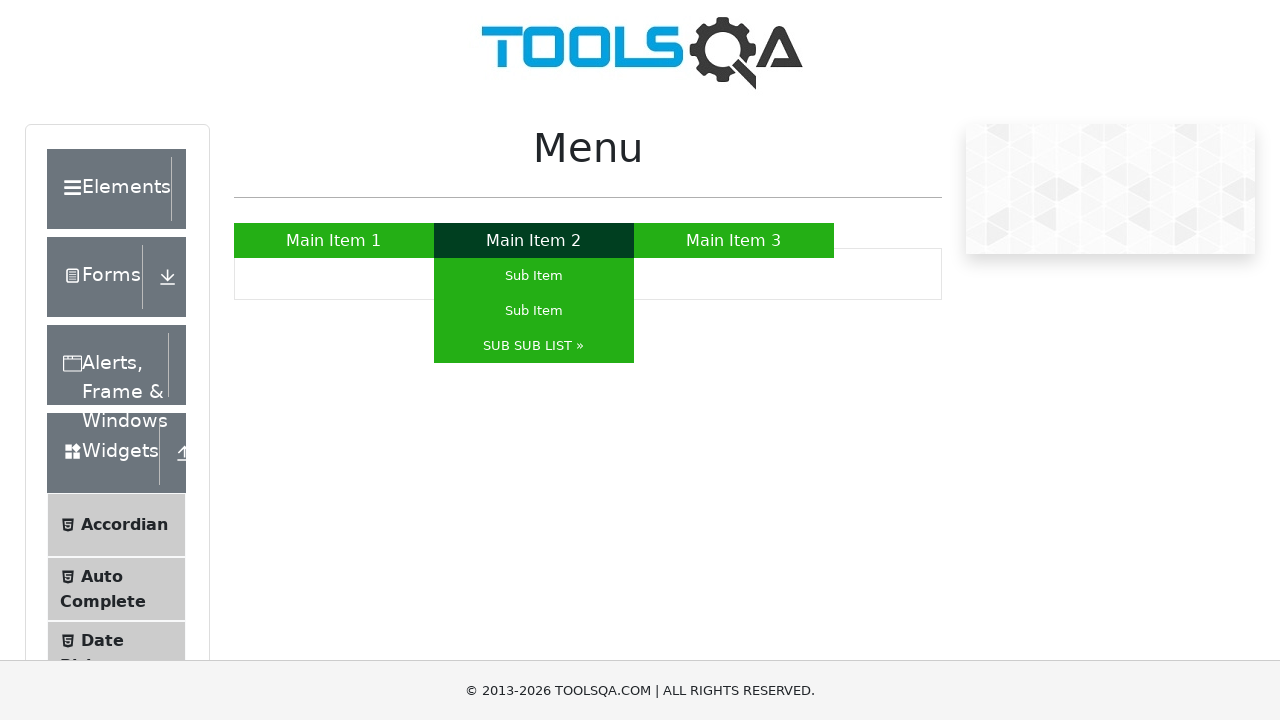

SUB SUB LIST became visible
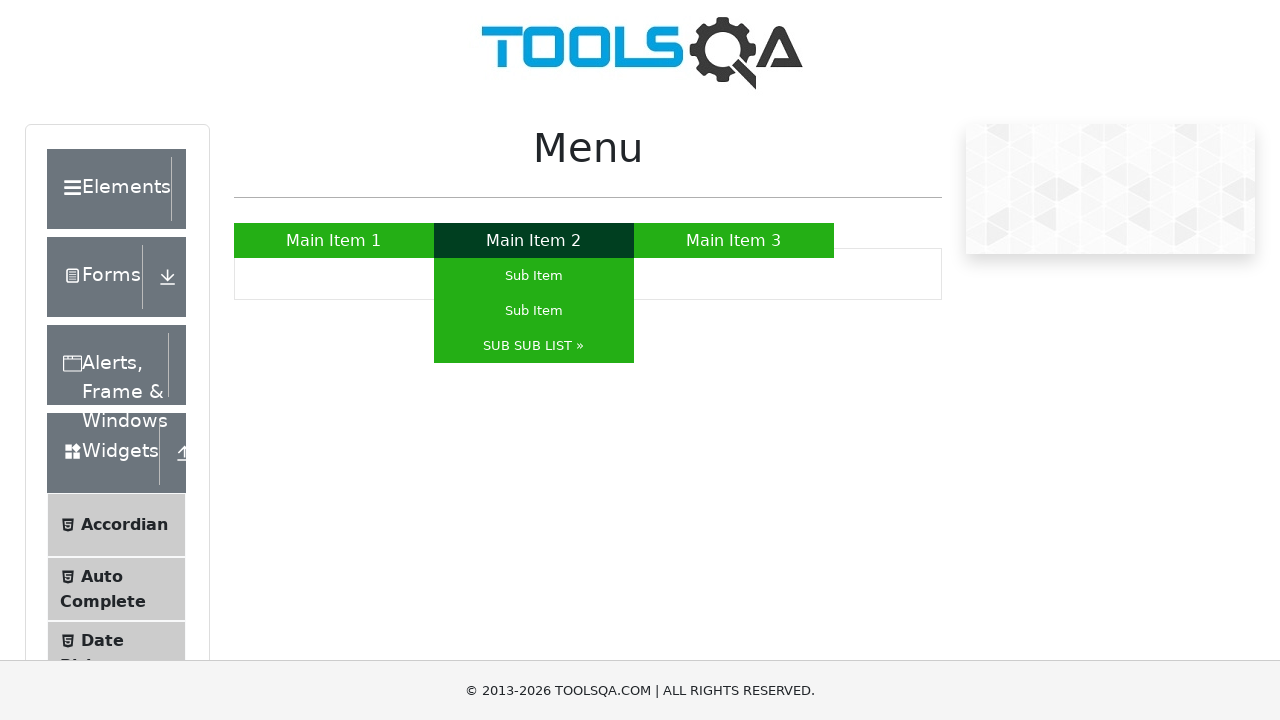

Scrolled SUB SUB LIST into view
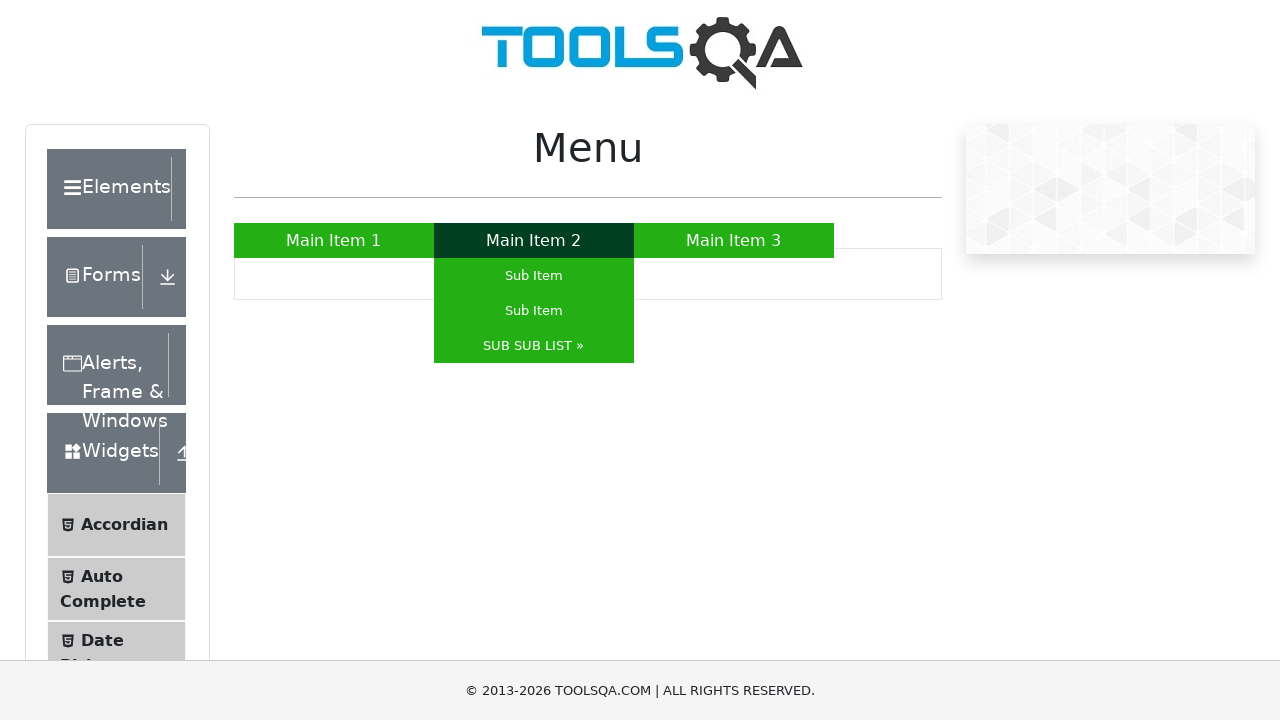

Hovered over SUB SUB LIST to reveal sub-sub-menu at (534, 346) on xpath=//a[text()='SUB SUB LIST »']
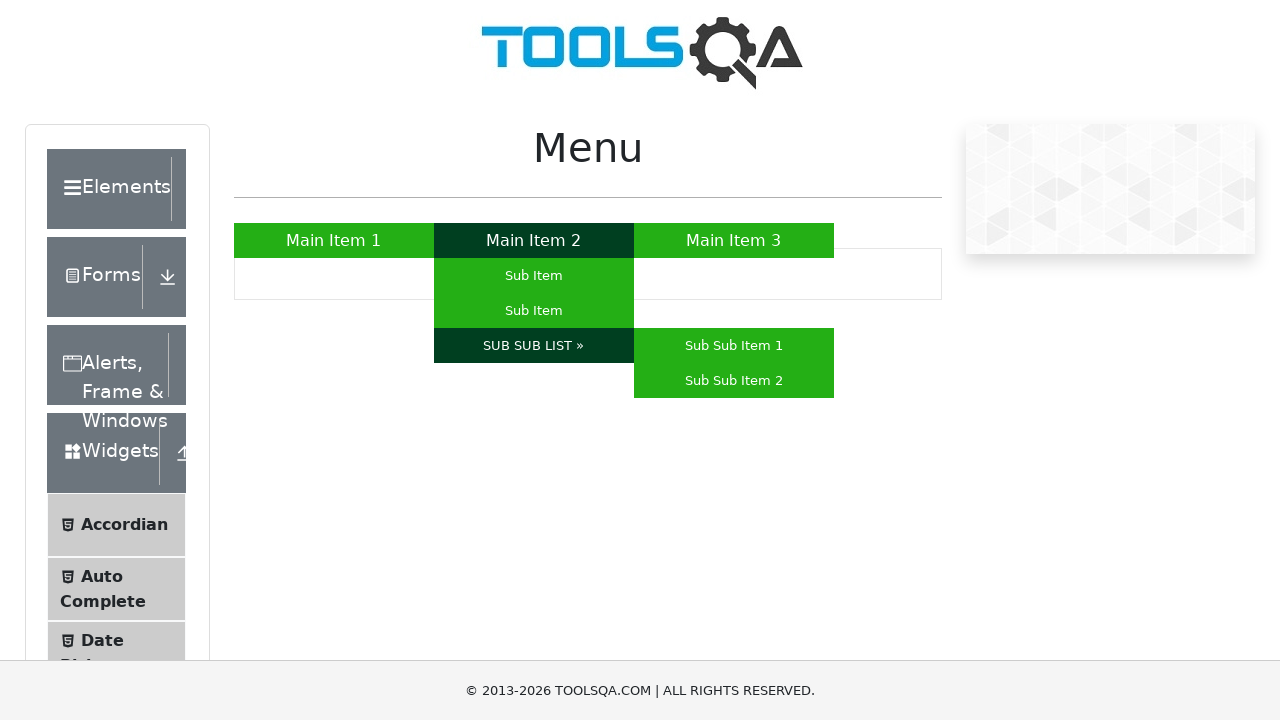

Sub Sub Item 2 became visible
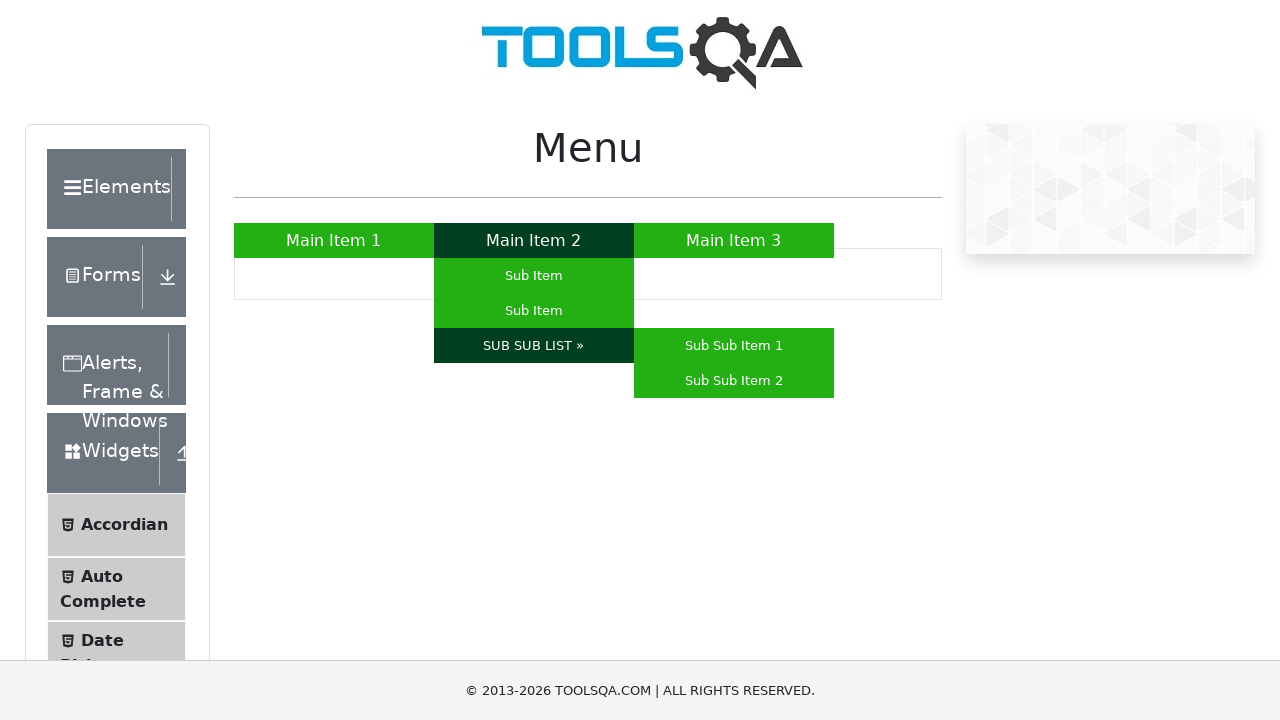

Scrolled Sub Sub Item 2 into view
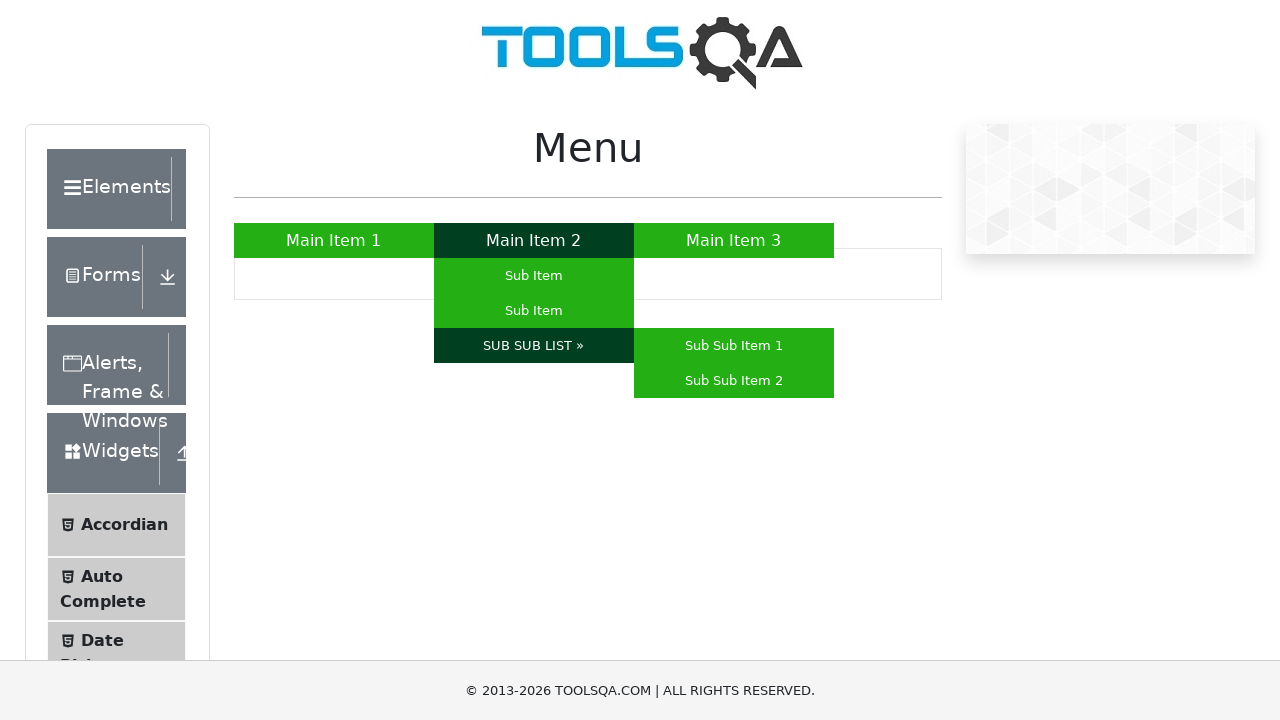

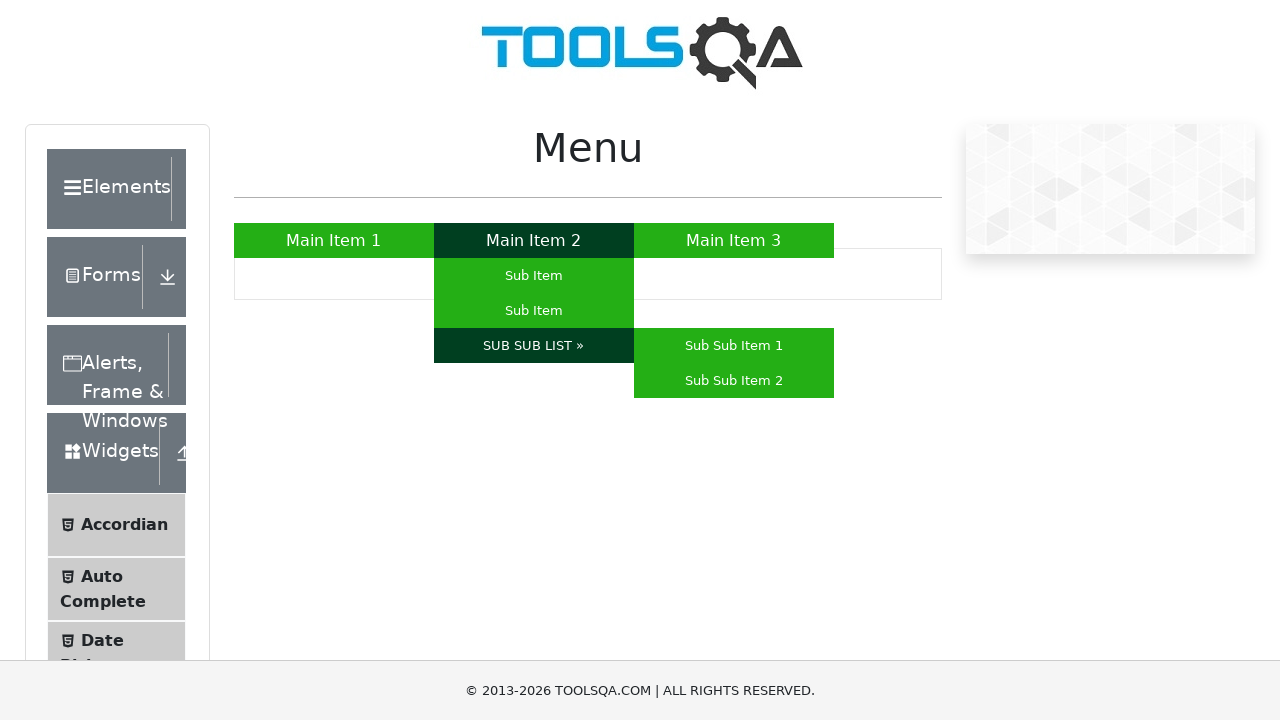